Tests adding a todo item to the todo list application

Starting URL: https://demo.playwright.dev/todomvc/

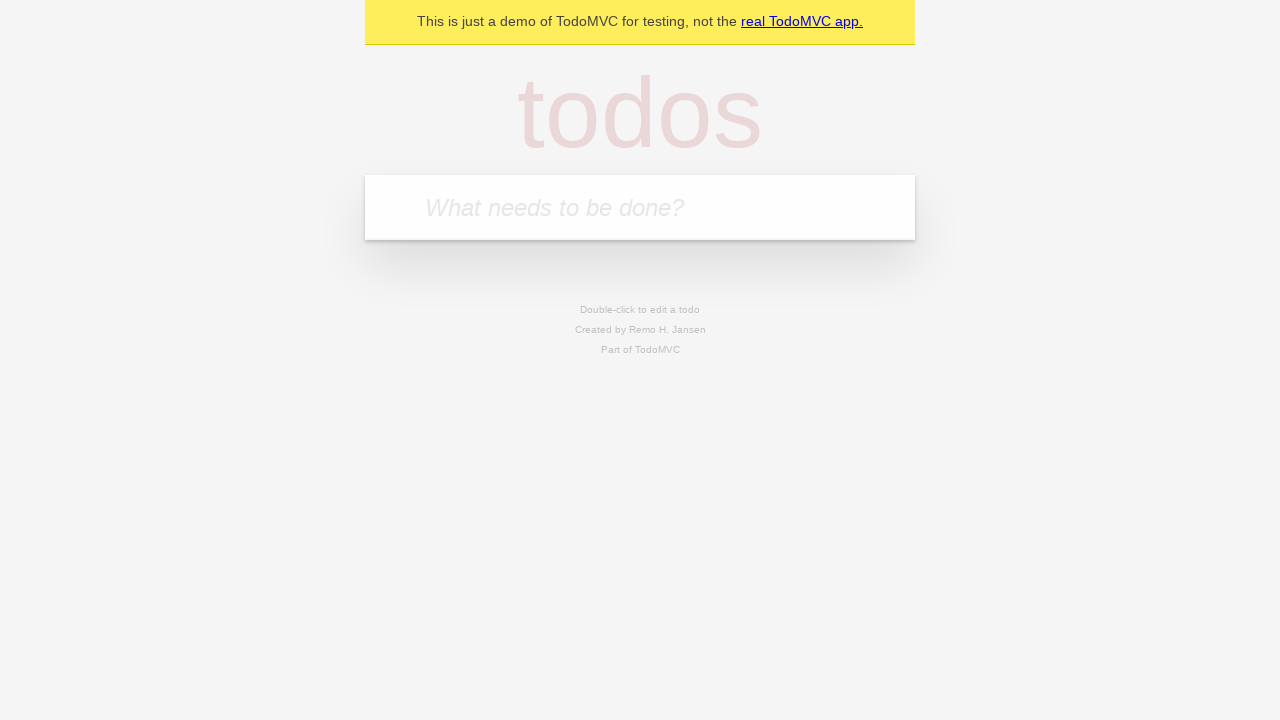

Filled todo input field with 'this will be masked' on internal:attr=[placeholder="What needs to be done?"i]
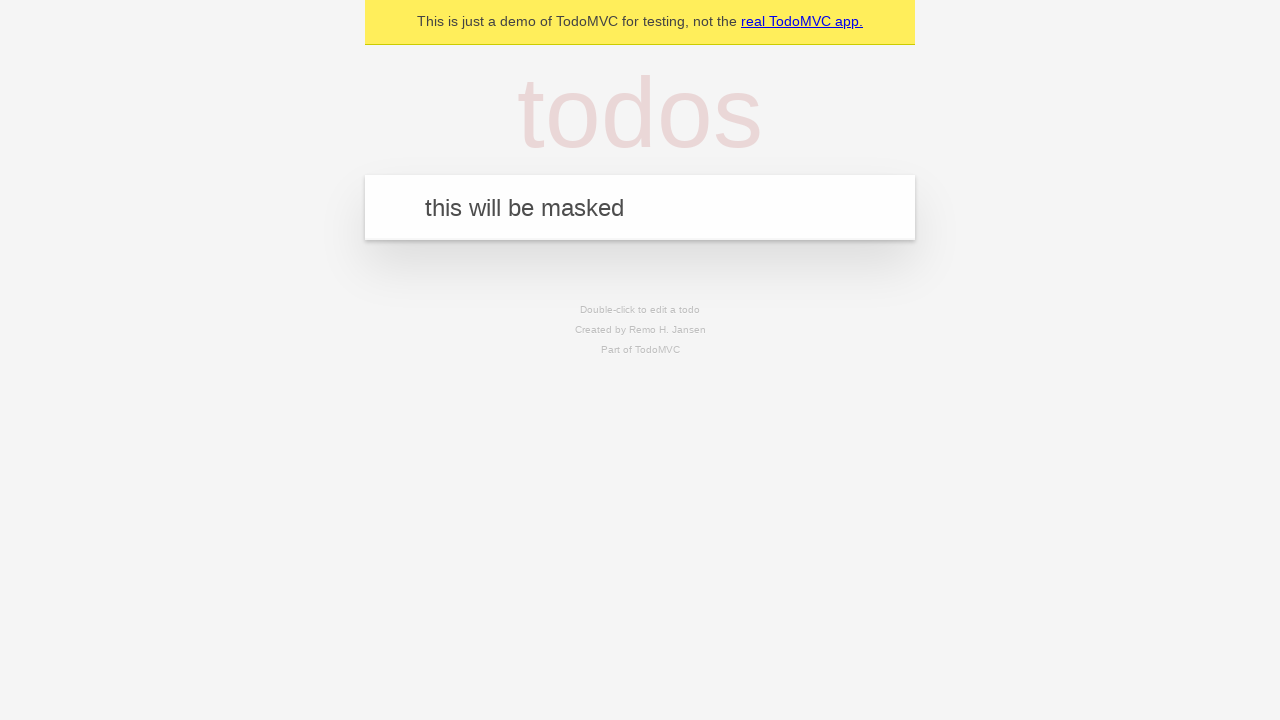

Pressed Enter to add todo item
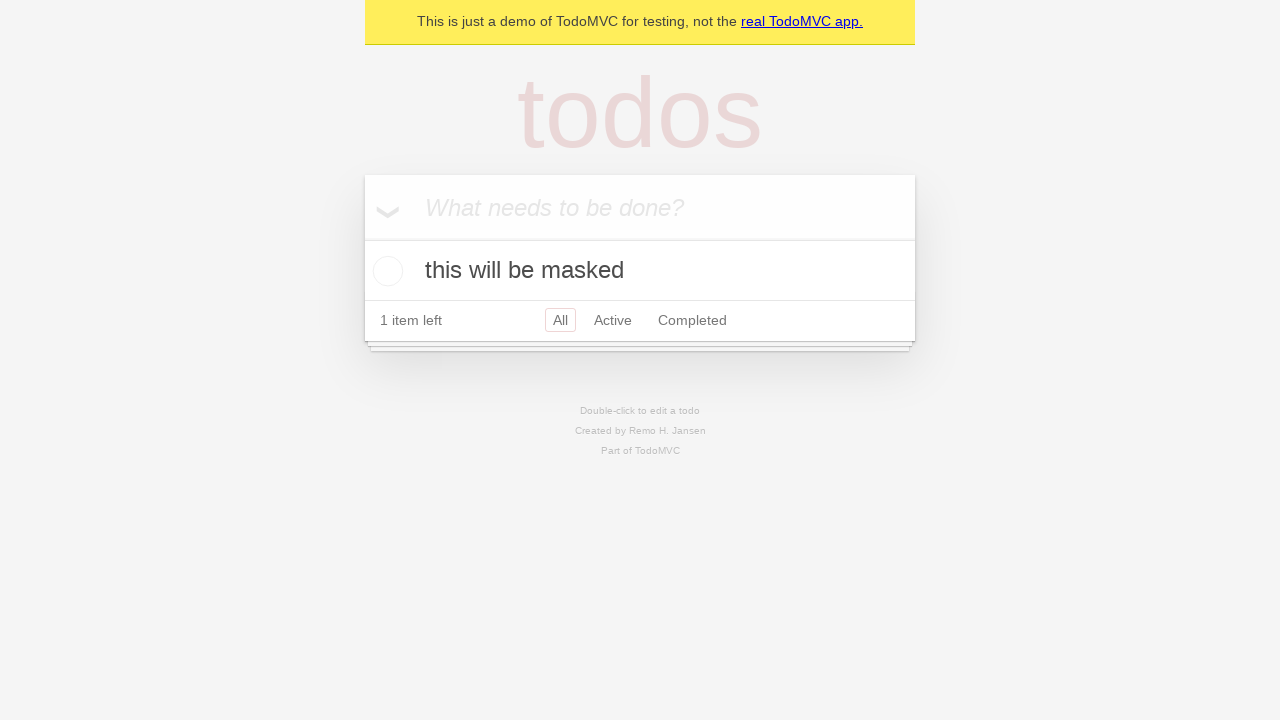

Todo item appeared in the list
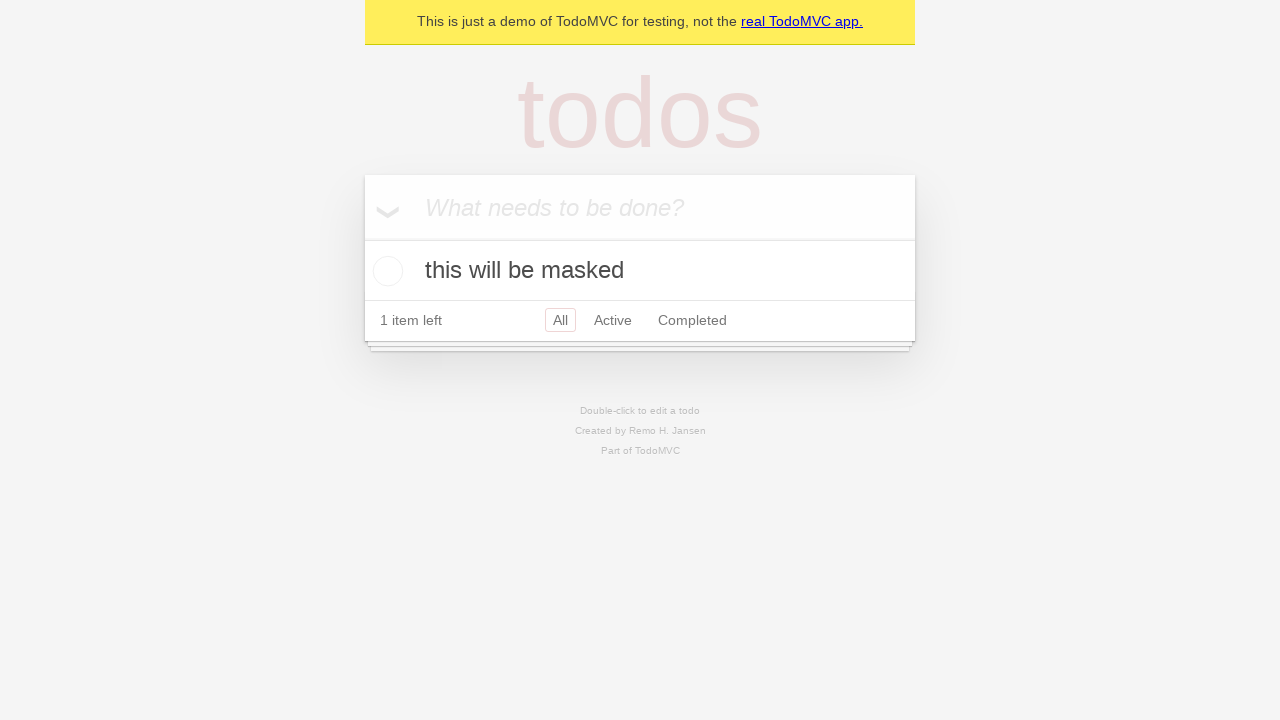

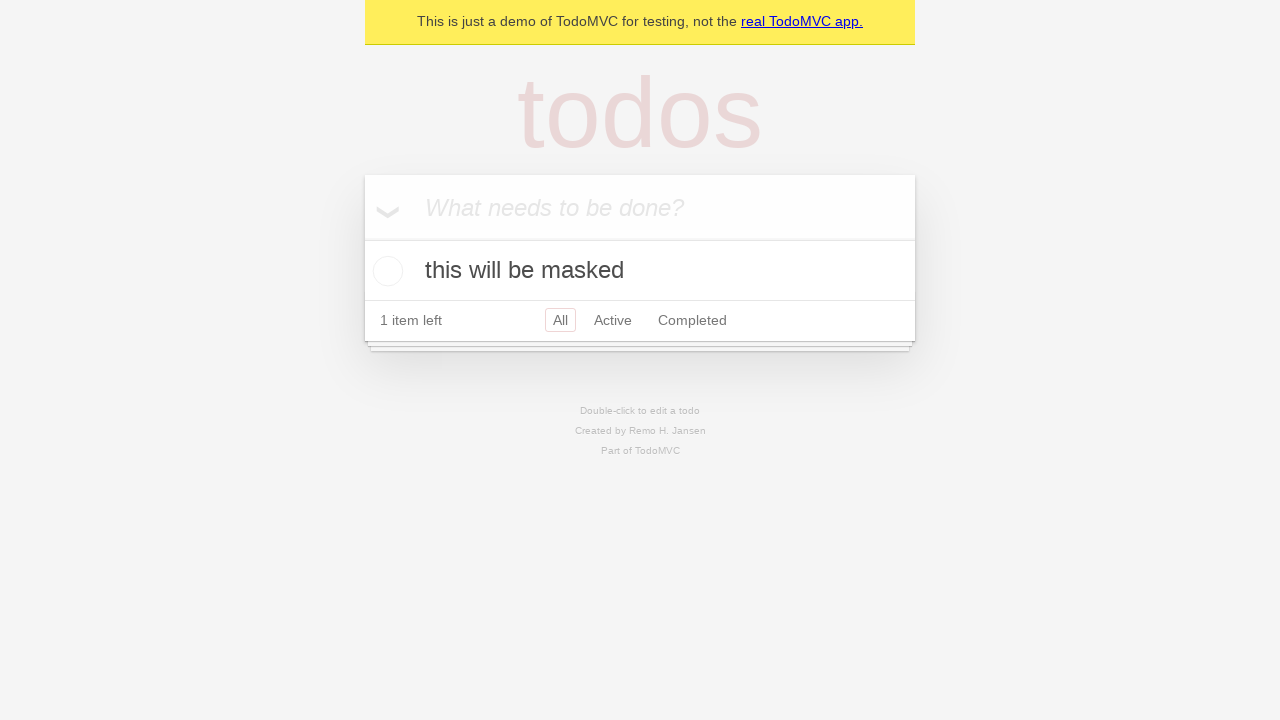